Navigates to API section and verifies the side menu elements are visible

Starting URL: https://webdriver.io

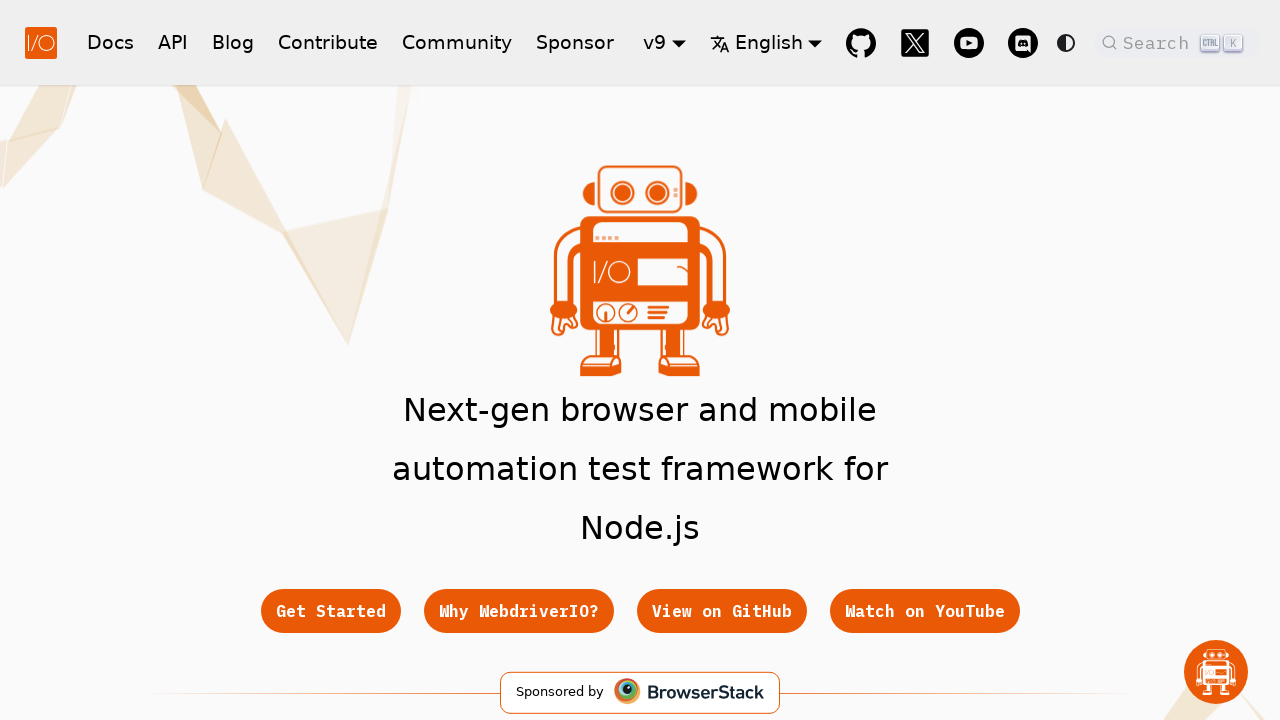

Clicked on API link in header at (173, 42) on a[href='/docs/api']
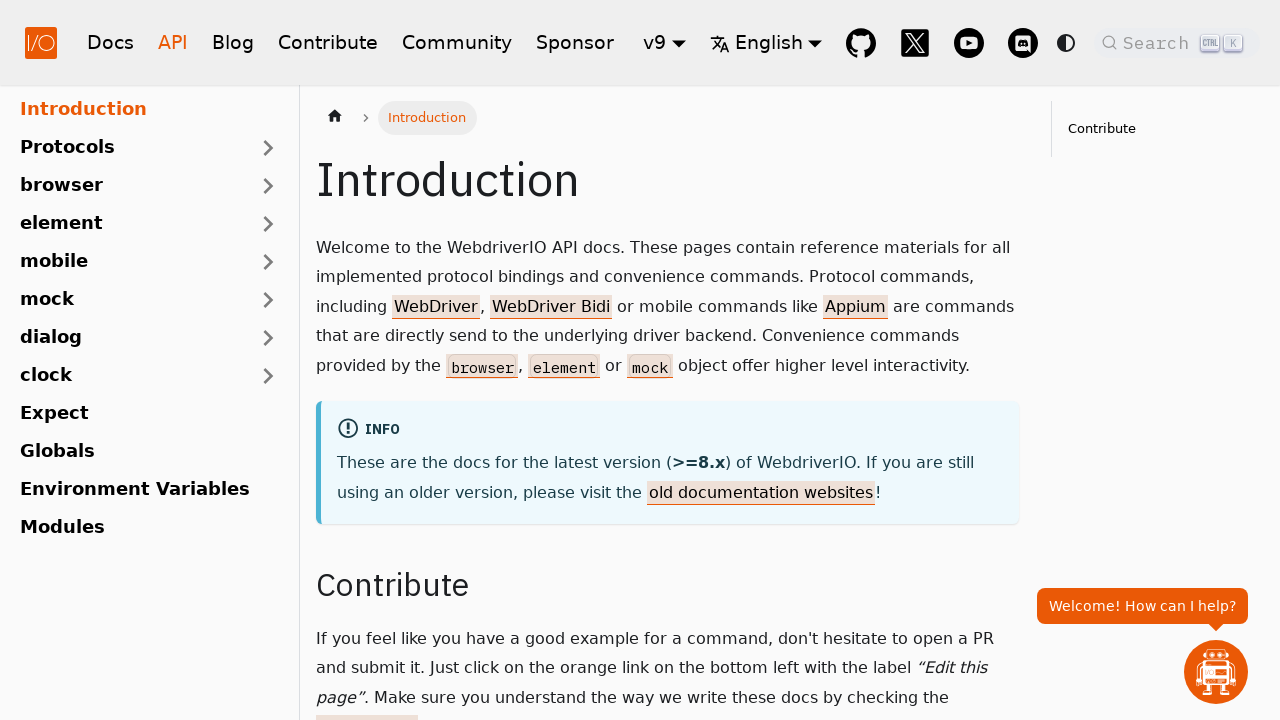

Side menu loaded successfully
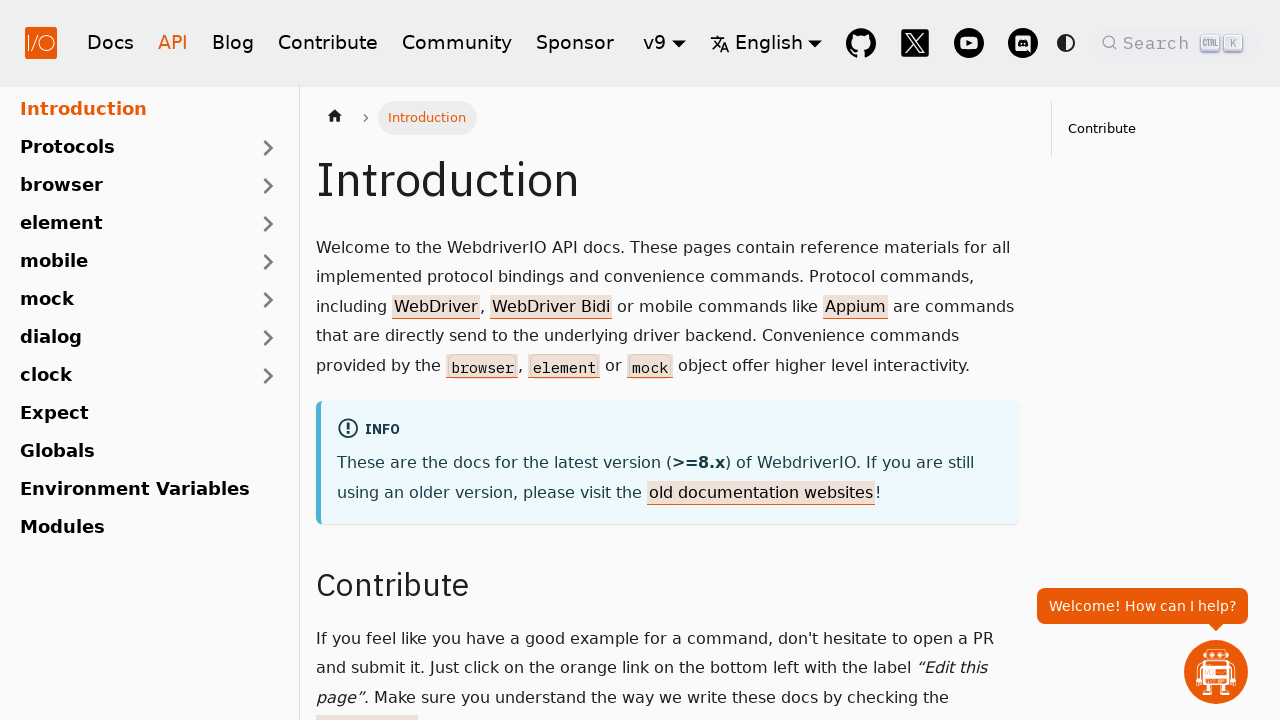

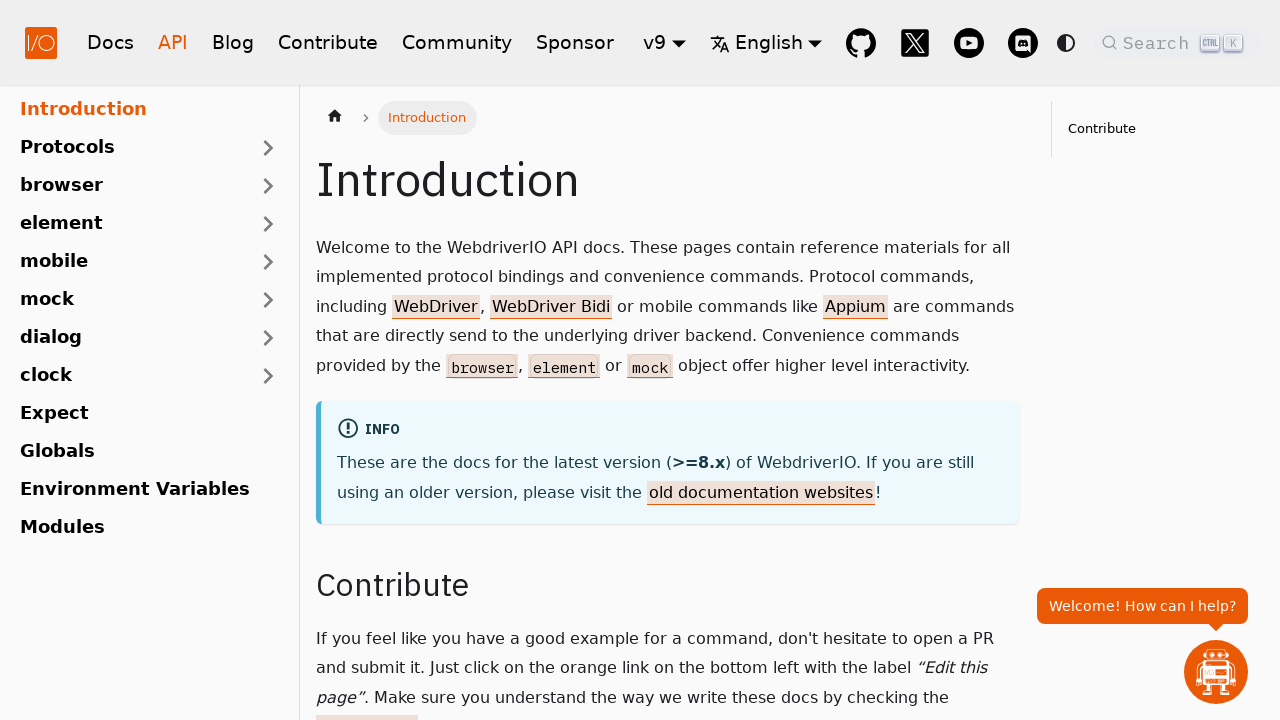